Loads the redirect accept page and verifies the page title is correct

Starting URL: http://suninjuly.github.io/redirect_accept.html

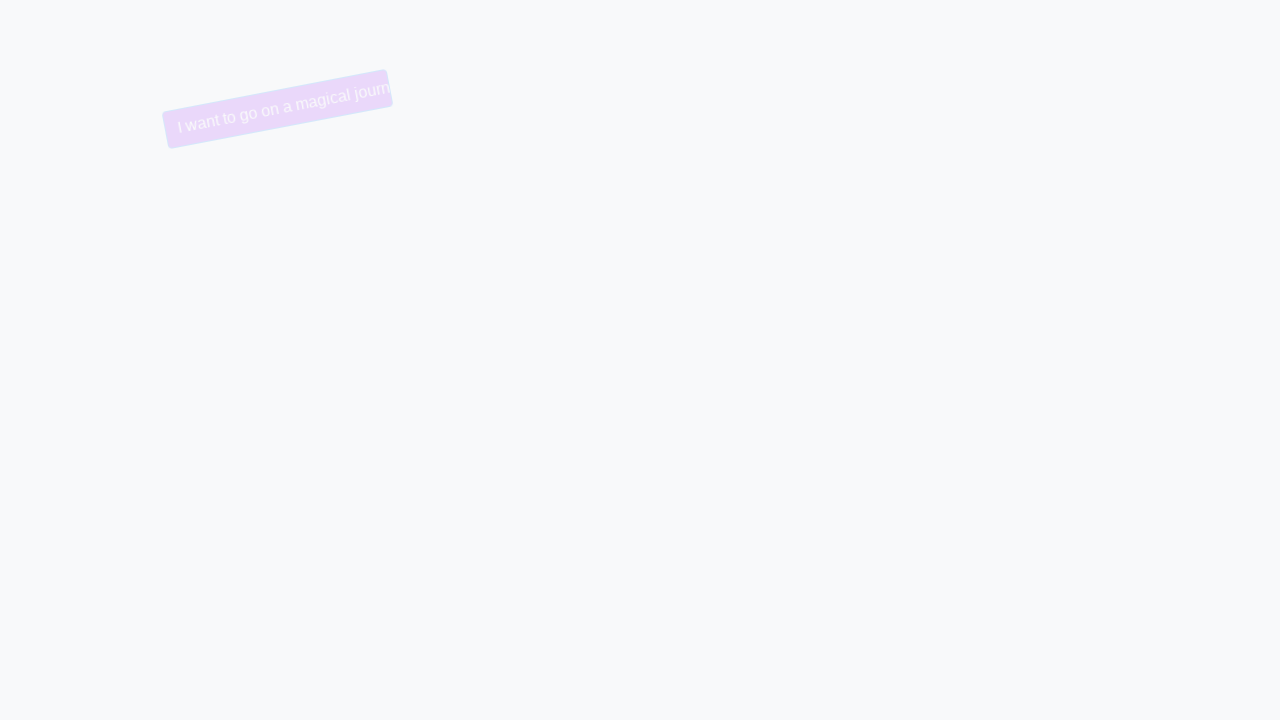

Navigated to redirect accept page
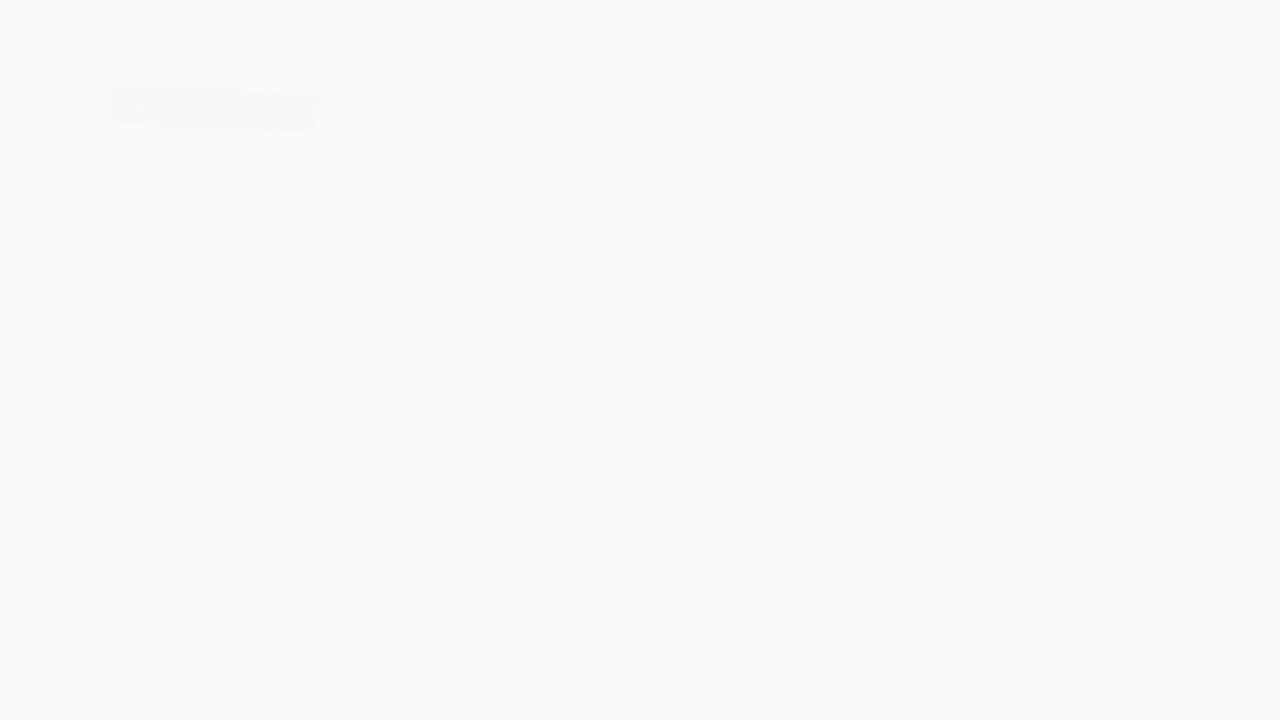

Verified page title is 'Redirect accept'
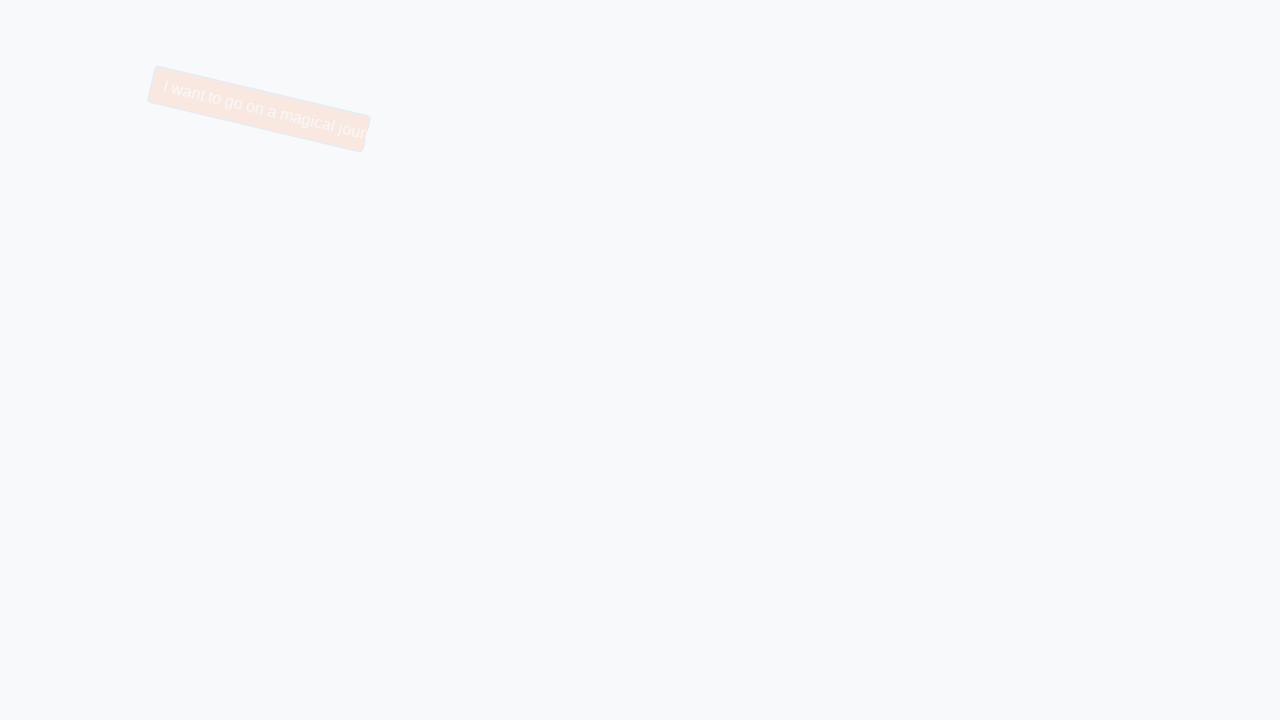

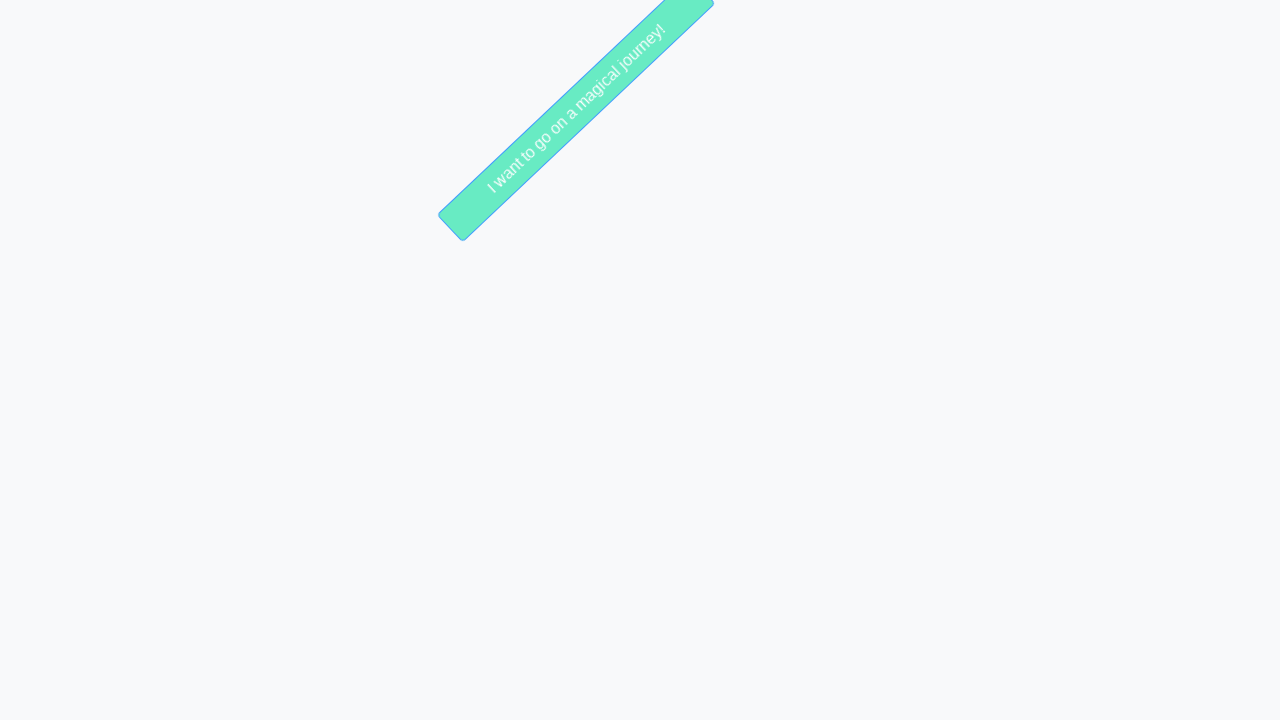